Tests checkbox functionality by clicking all checkboxes within a table on the test automation practice page

Starting URL: https://testautomationpractice.blogspot.com/

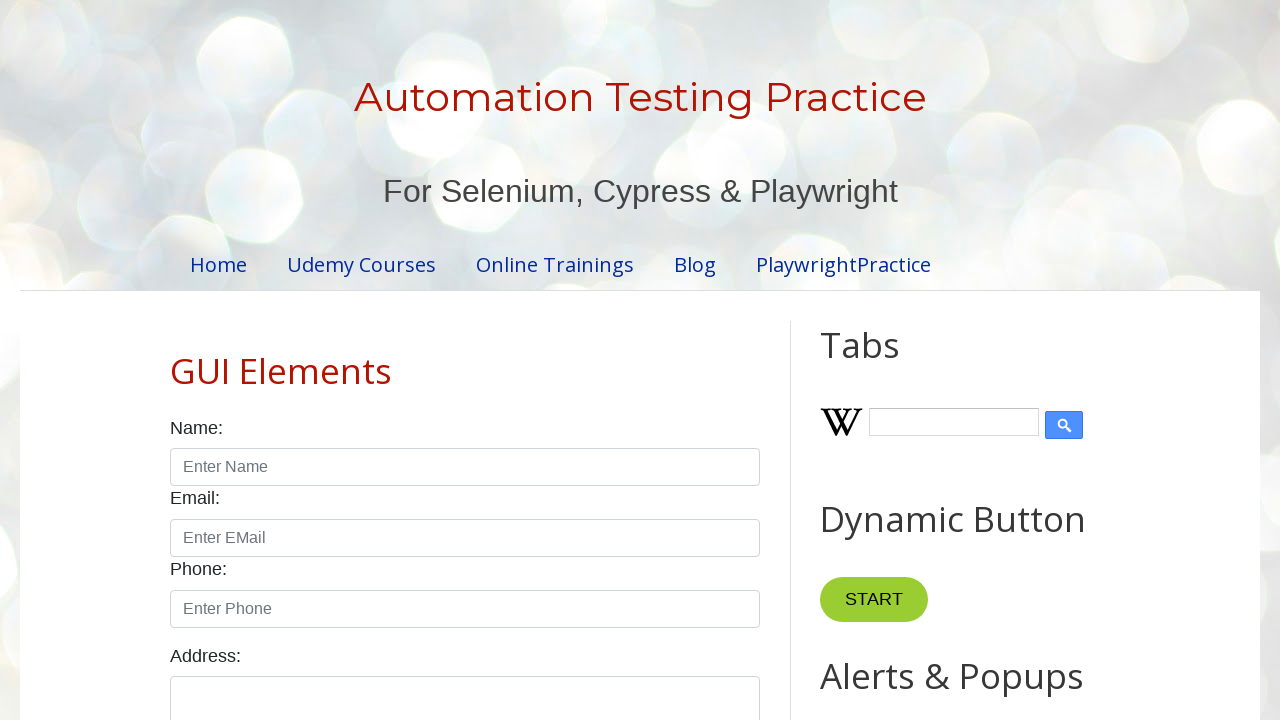

Navigated to test automation practice page
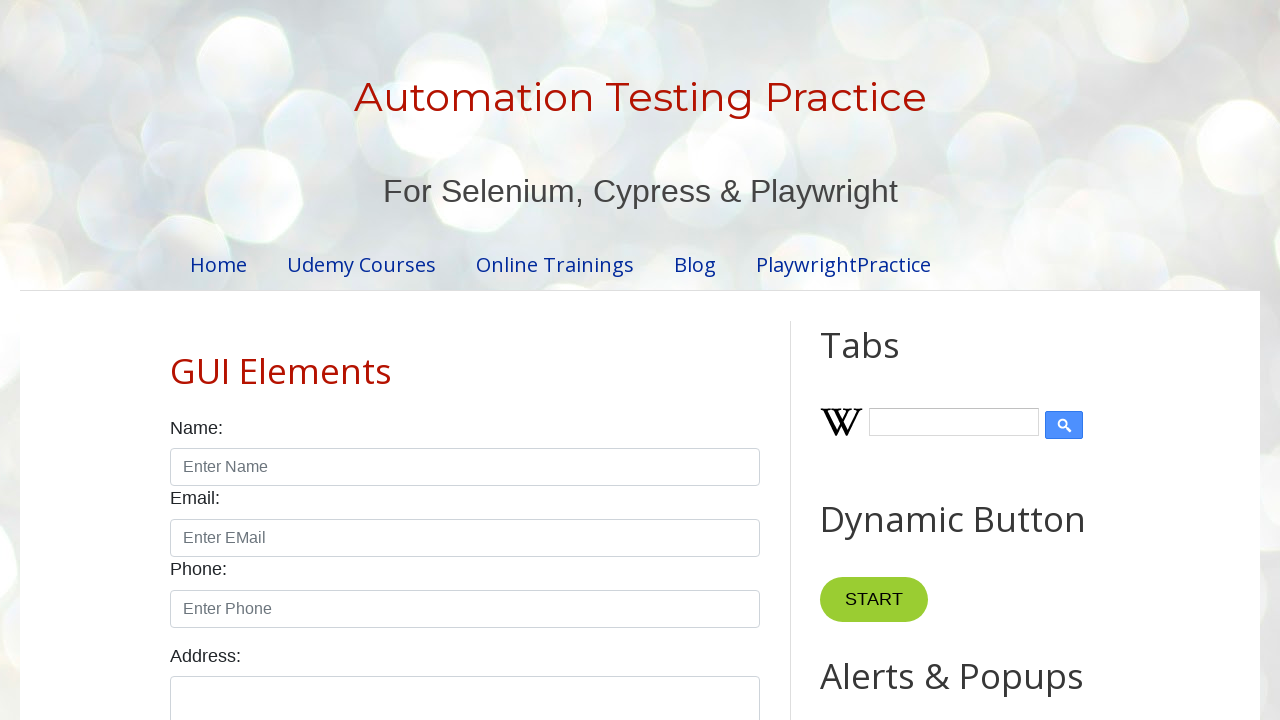

Located all checkboxes within table cells
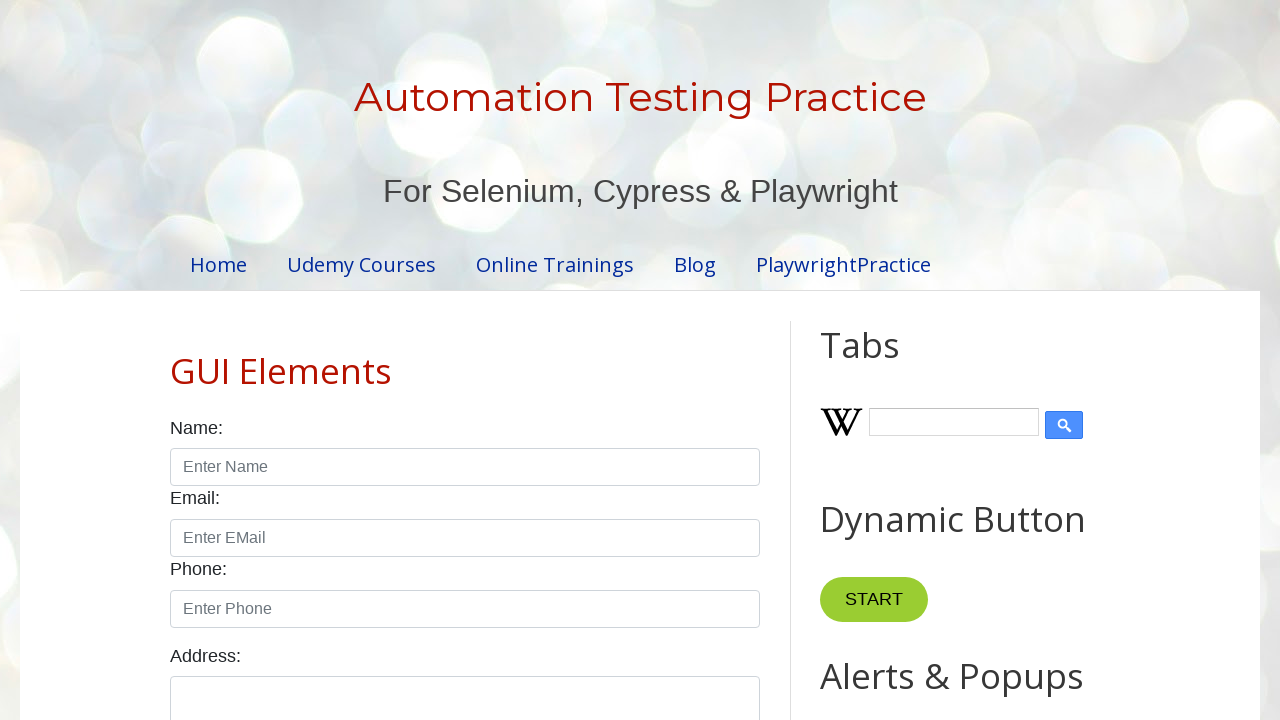

First checkbox became visible
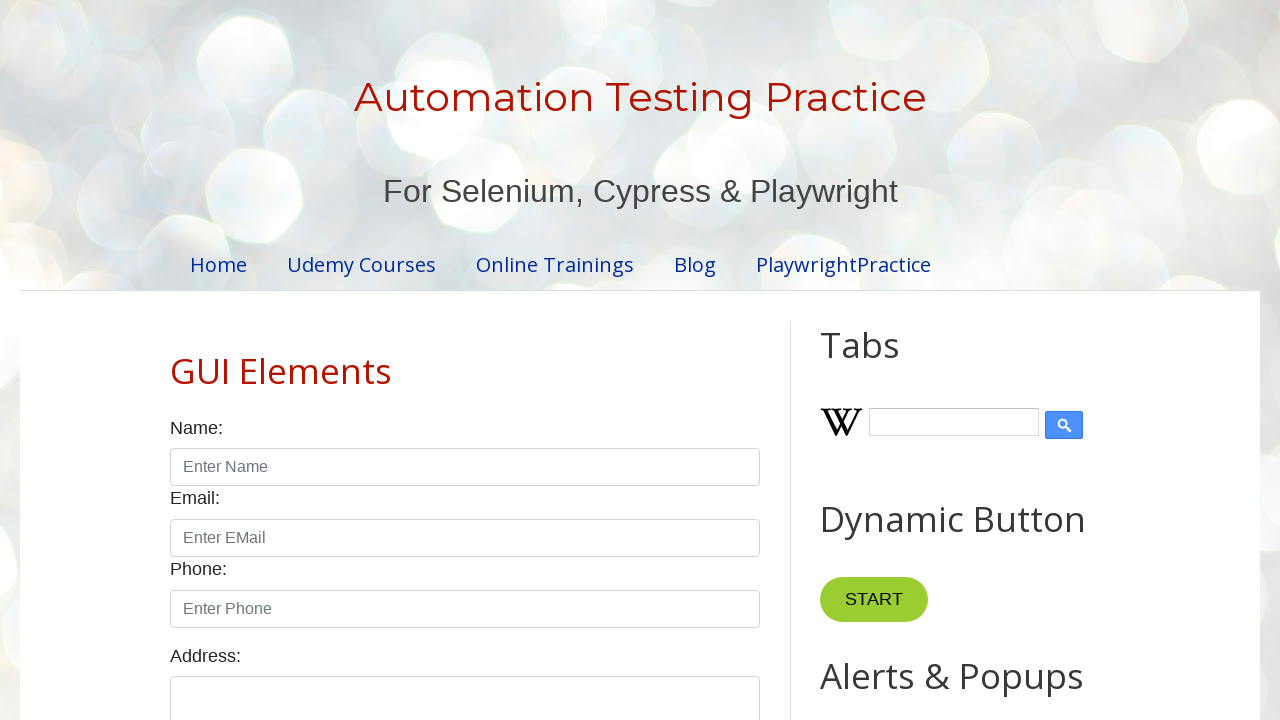

Found 5 checkboxes in table
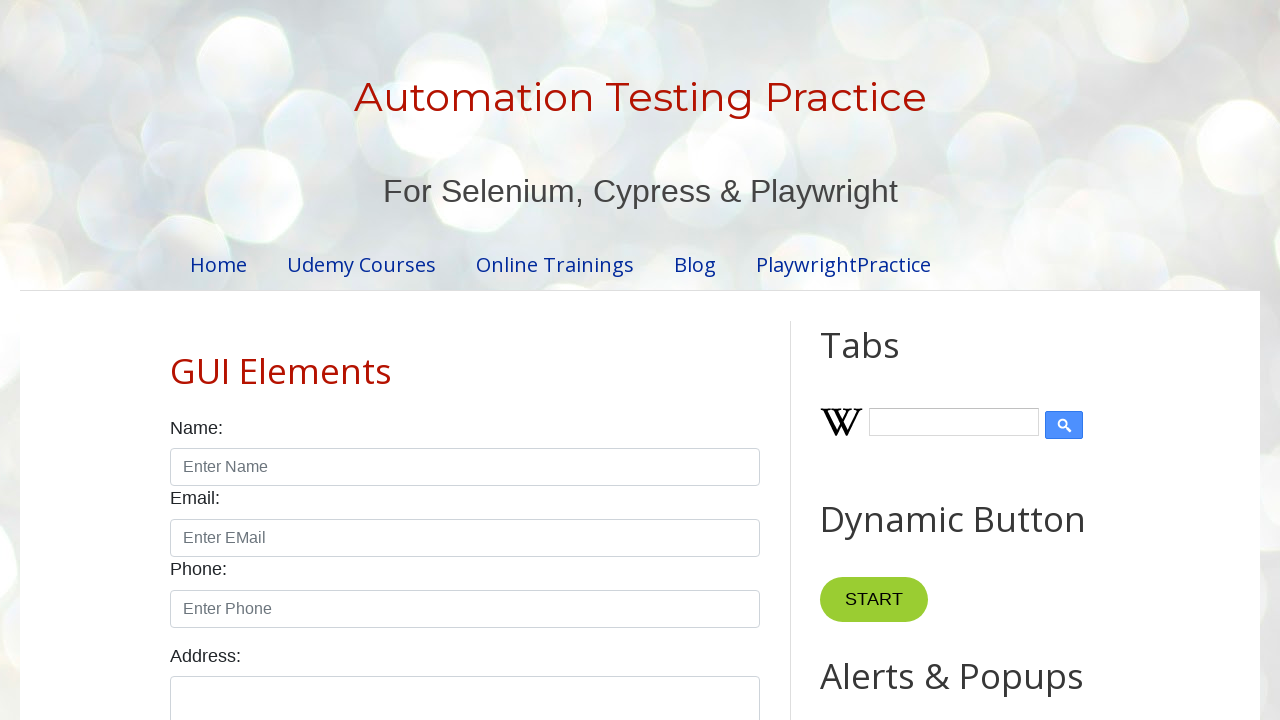

Clicked checkbox 1 of 5 at (651, 361) on td>[type='checkbox'] >> nth=0
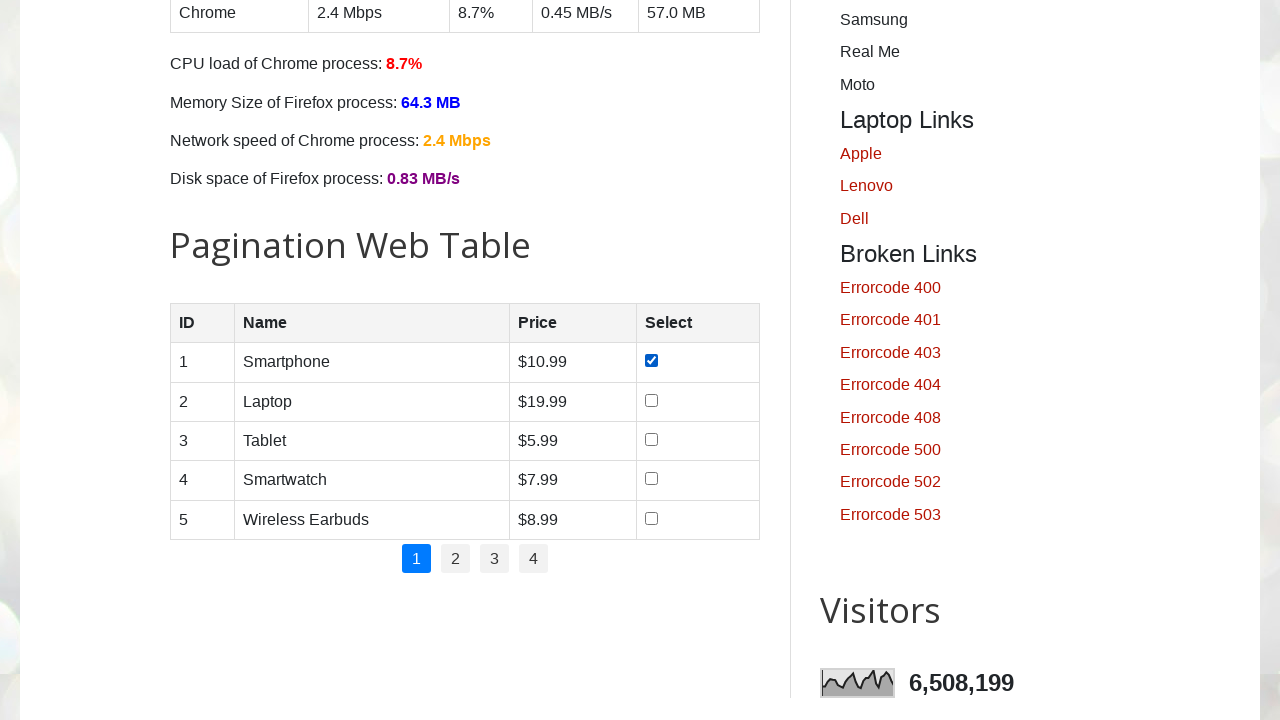

Clicked checkbox 2 of 5 at (651, 400) on td>[type='checkbox'] >> nth=1
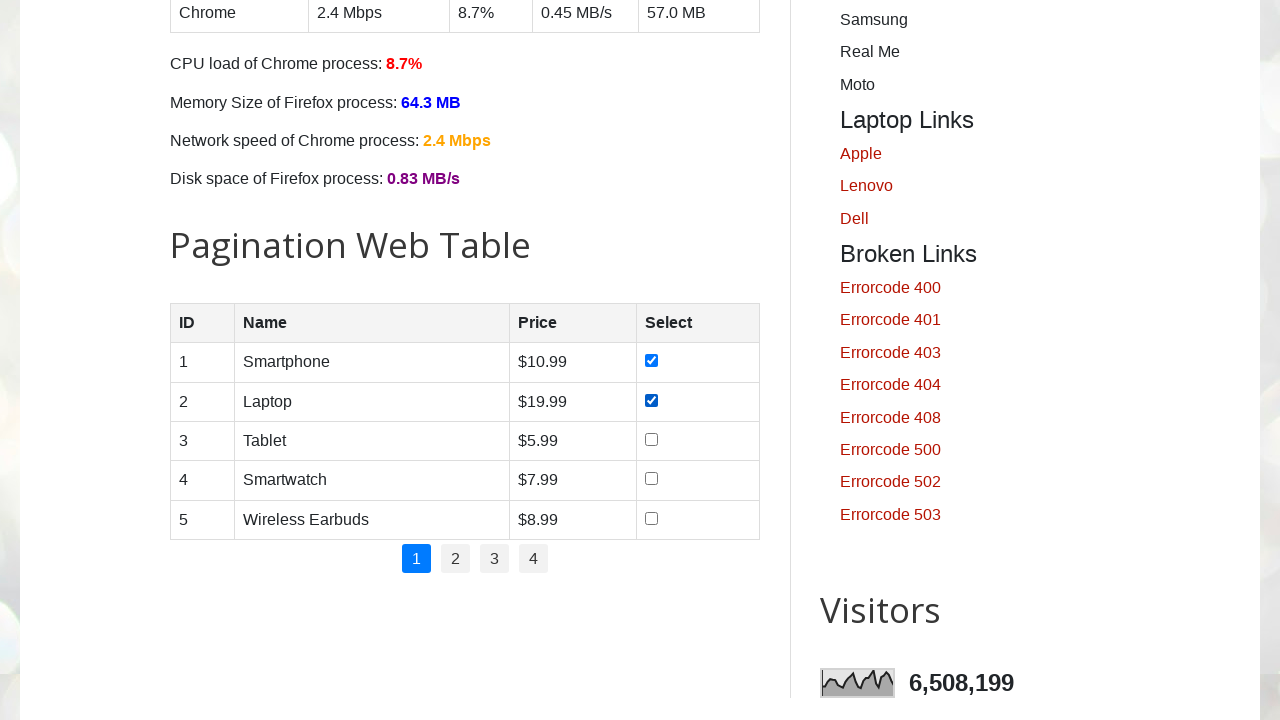

Clicked checkbox 3 of 5 at (651, 439) on td>[type='checkbox'] >> nth=2
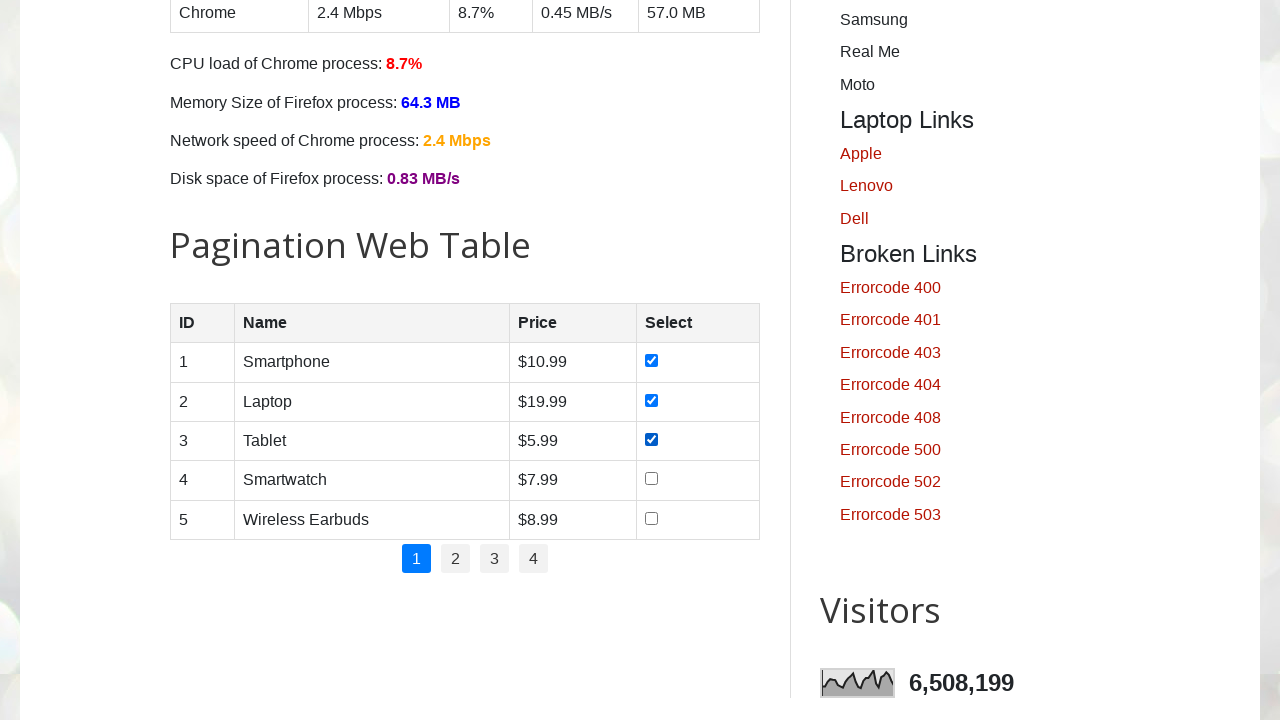

Clicked checkbox 4 of 5 at (651, 479) on td>[type='checkbox'] >> nth=3
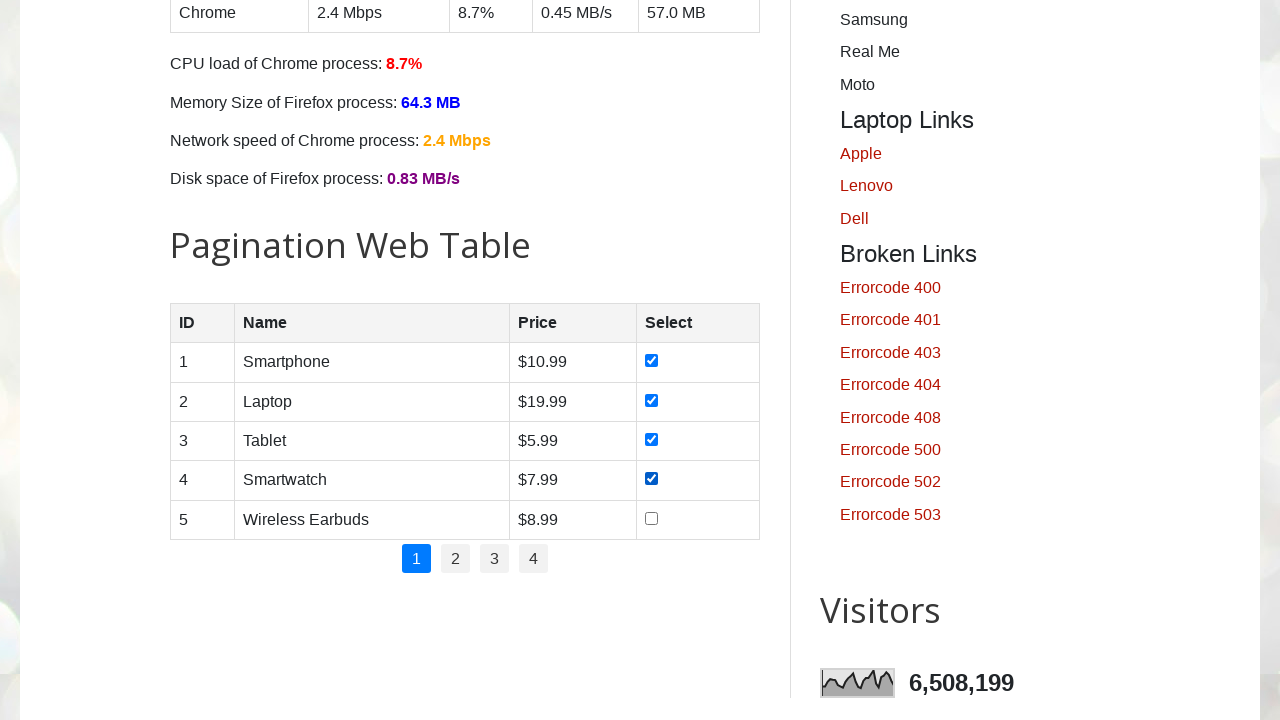

Clicked checkbox 5 of 5 at (651, 518) on td>[type='checkbox'] >> nth=4
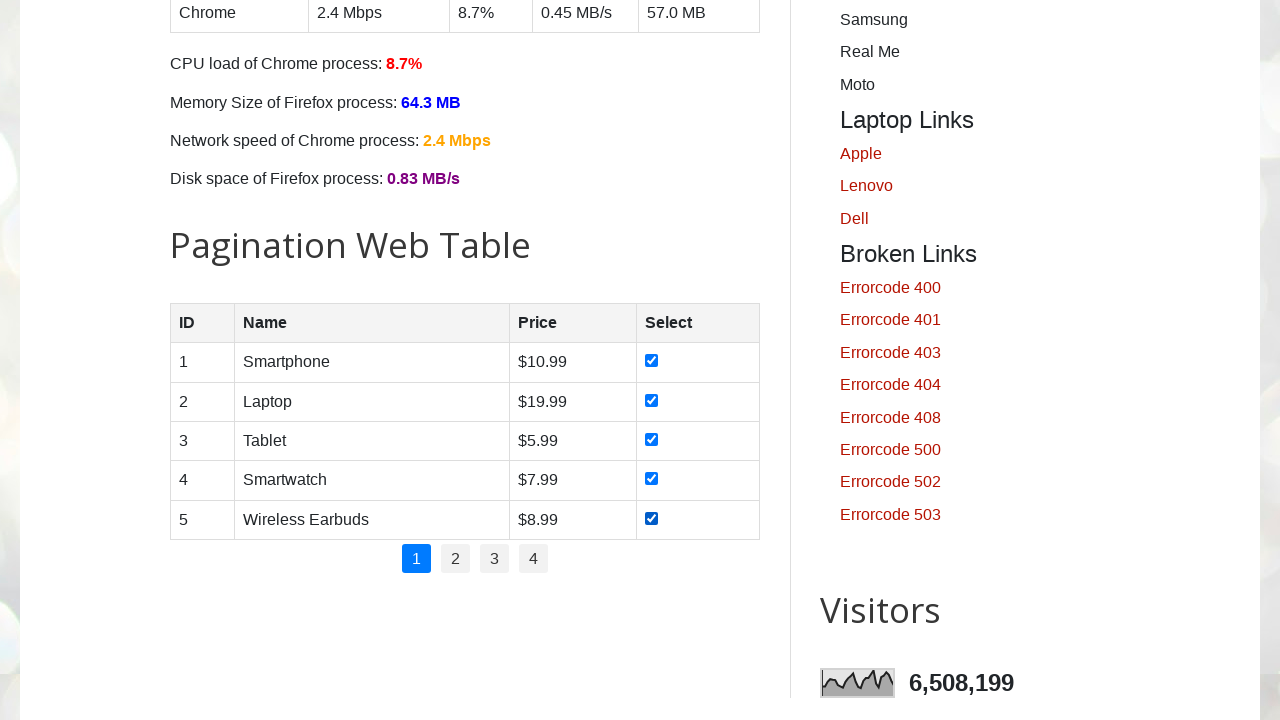

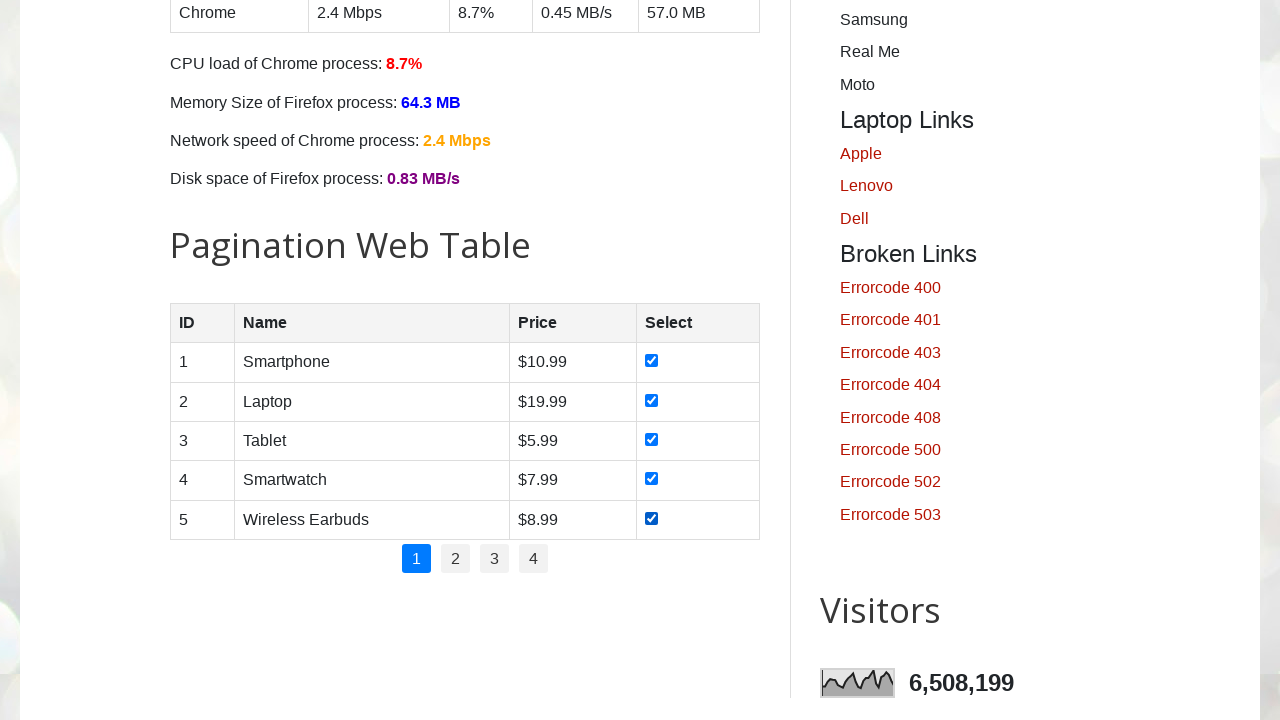